Tests dragging column A to column B and verifies the columns swap positions

Starting URL: https://the-internet.herokuapp.com/drag_and_drop

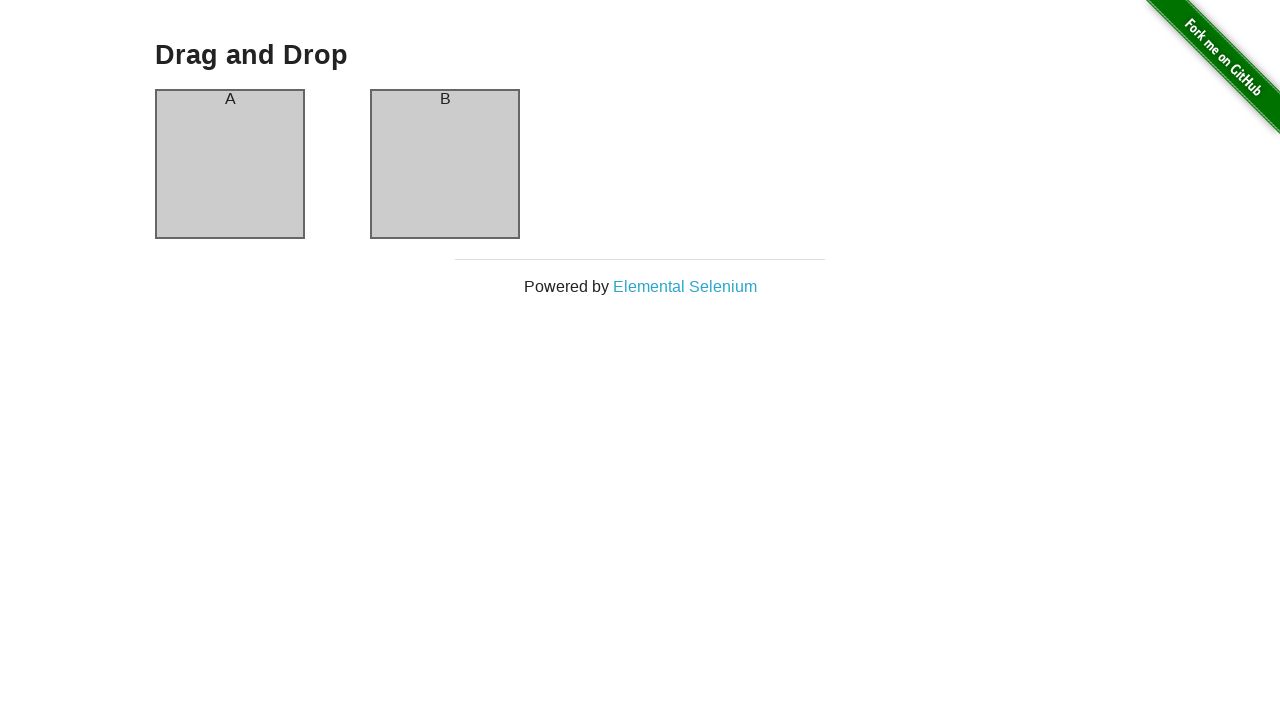

Verified column A header displays 'A'
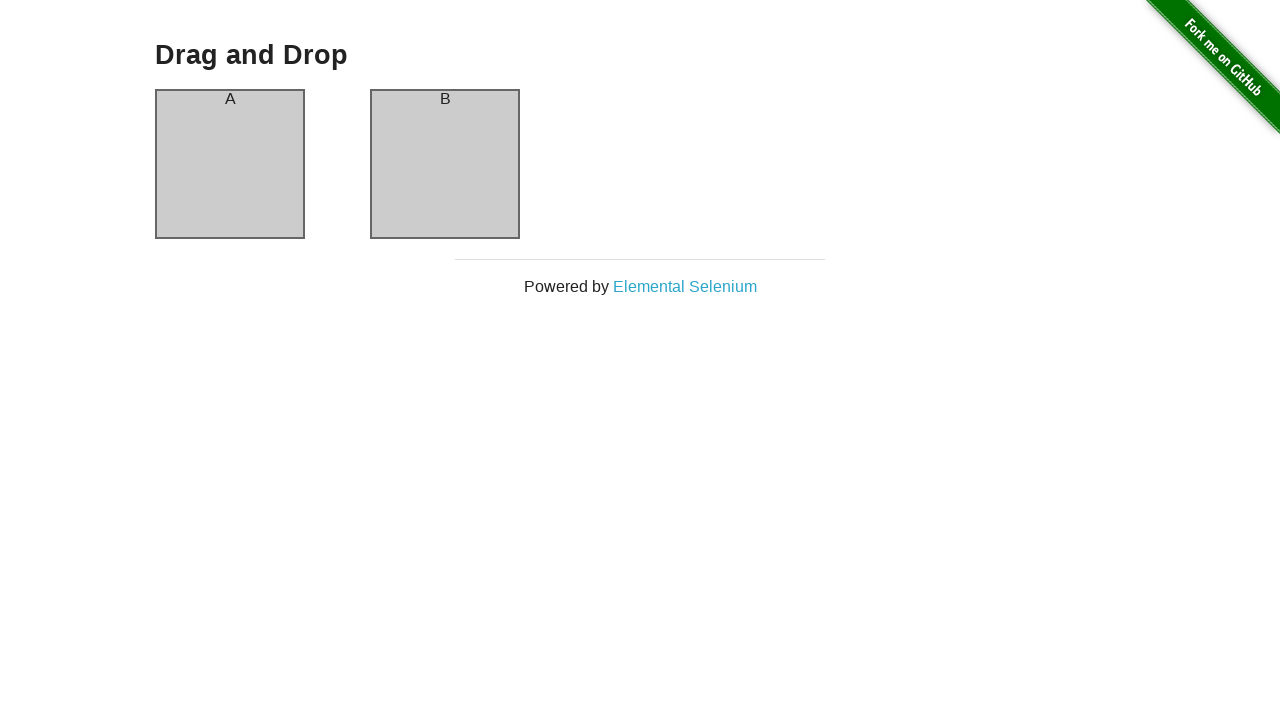

Verified column B header displays 'B'
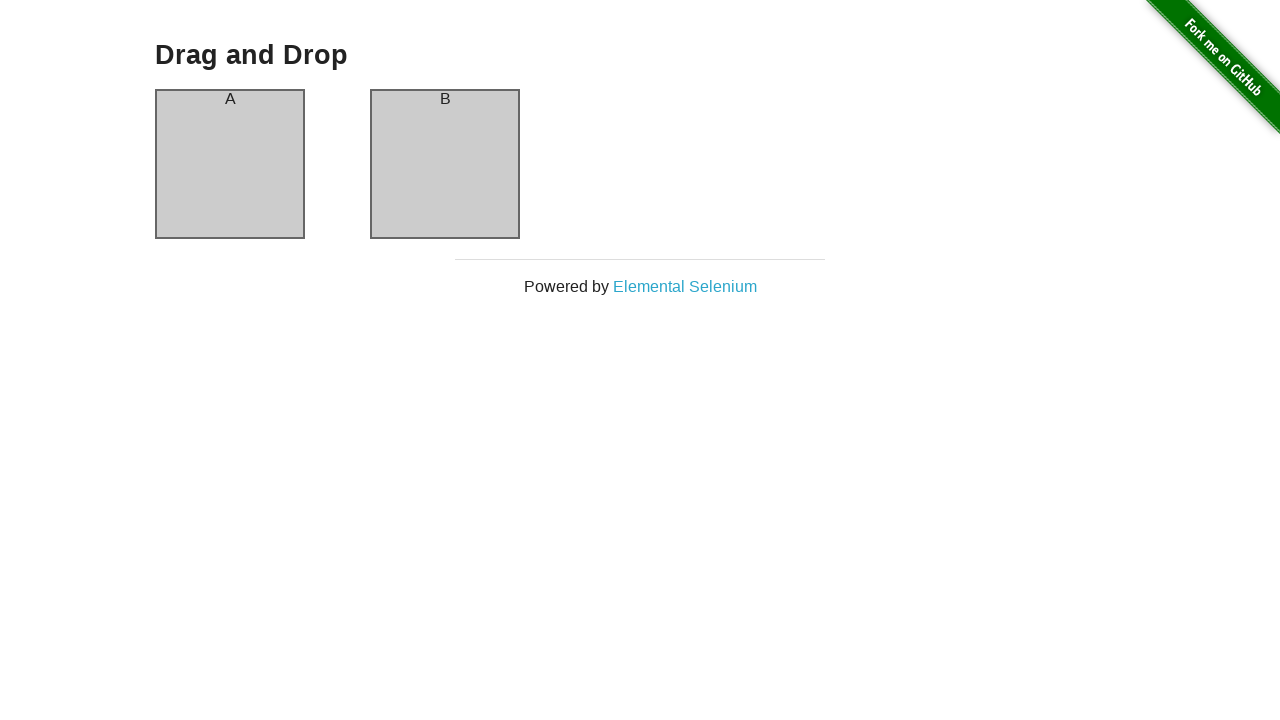

Dragged column A to column B at (445, 164)
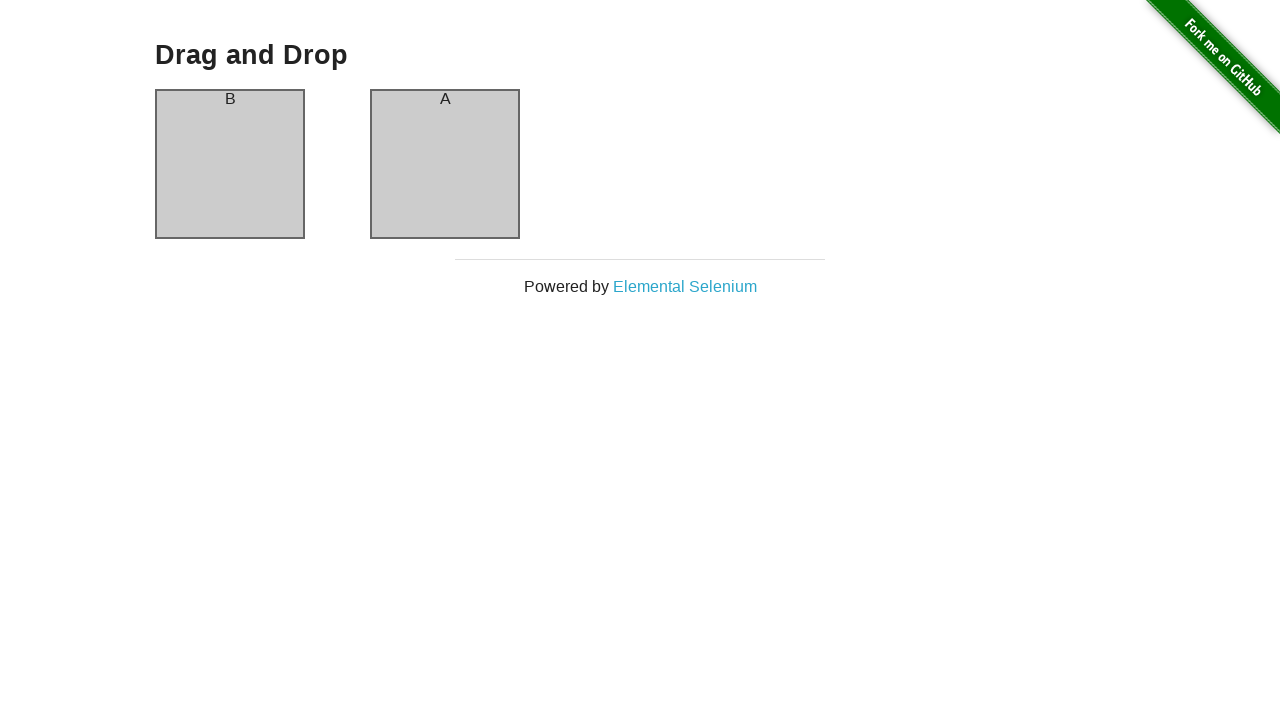

Waited 500ms for drag animation to complete
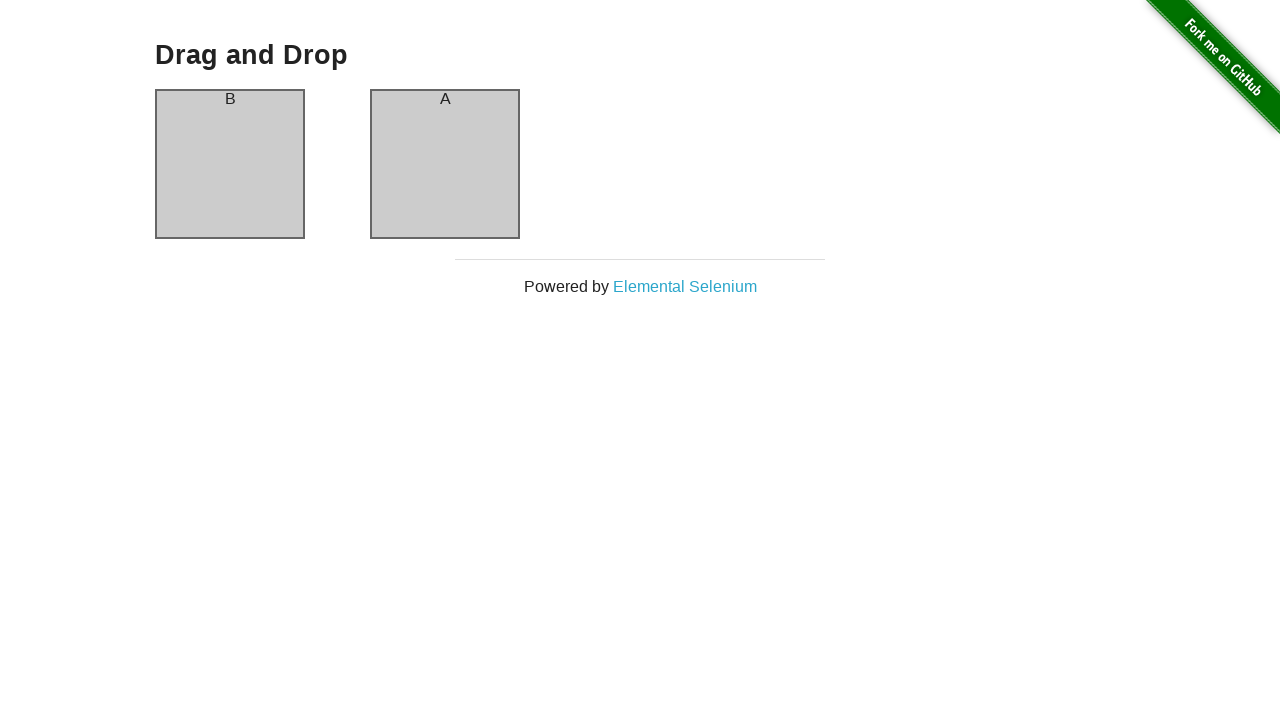

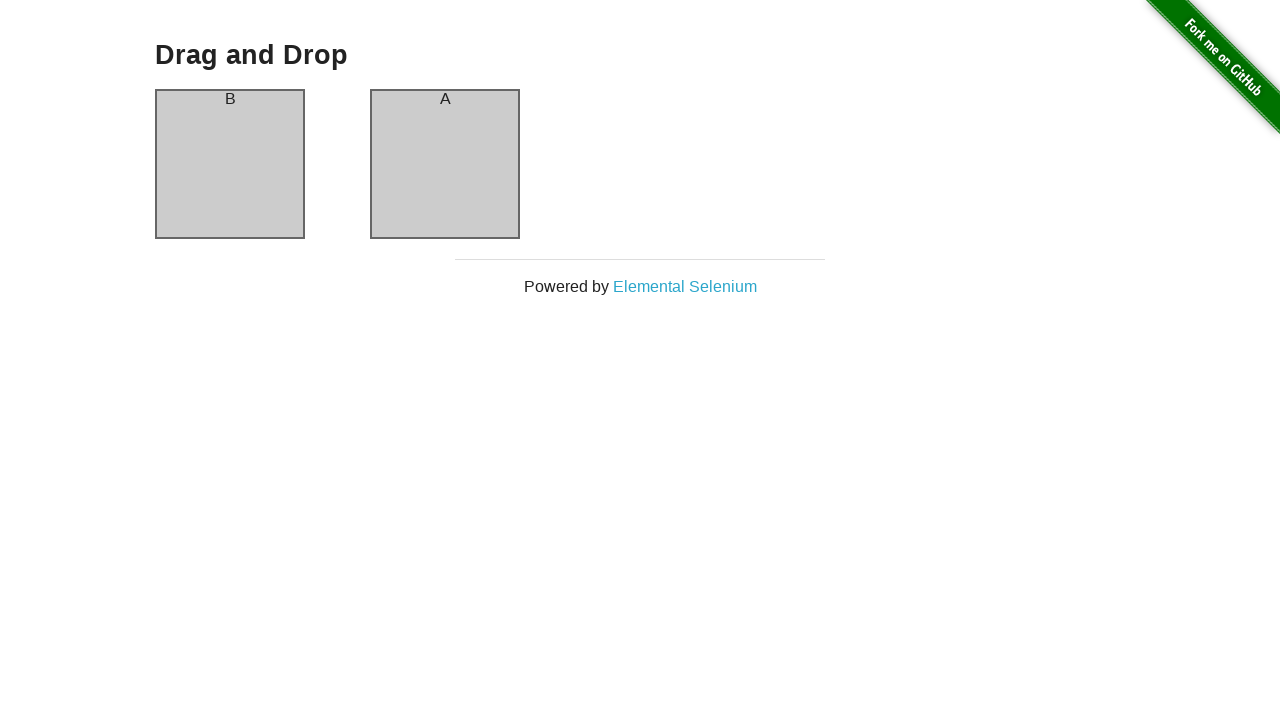